Tests JavaScript alert functionality by navigating to Basic Elements section, scrolling to the alerts section, clicking an Alert button, and verifying/accepting the alert dialog.

Starting URL: http://automationbykrishna.com/#

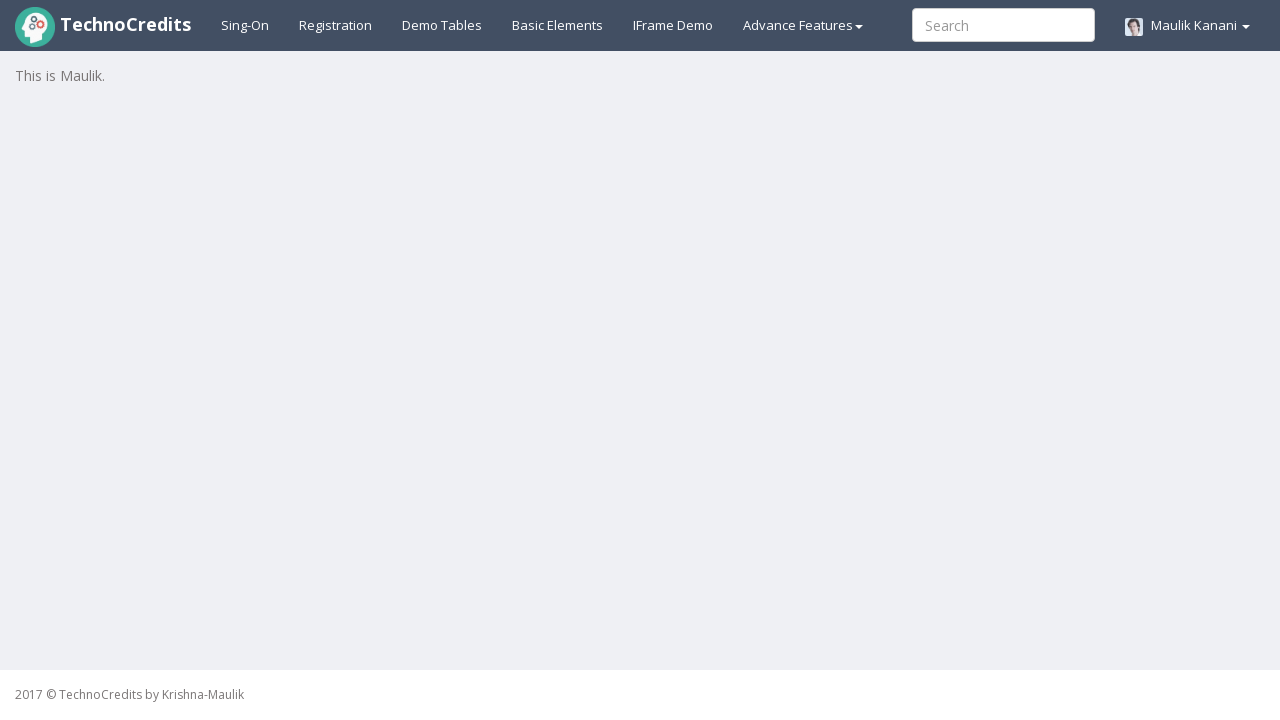

Clicked on 'Basic Elements' link at (558, 25) on text=Basic Elements
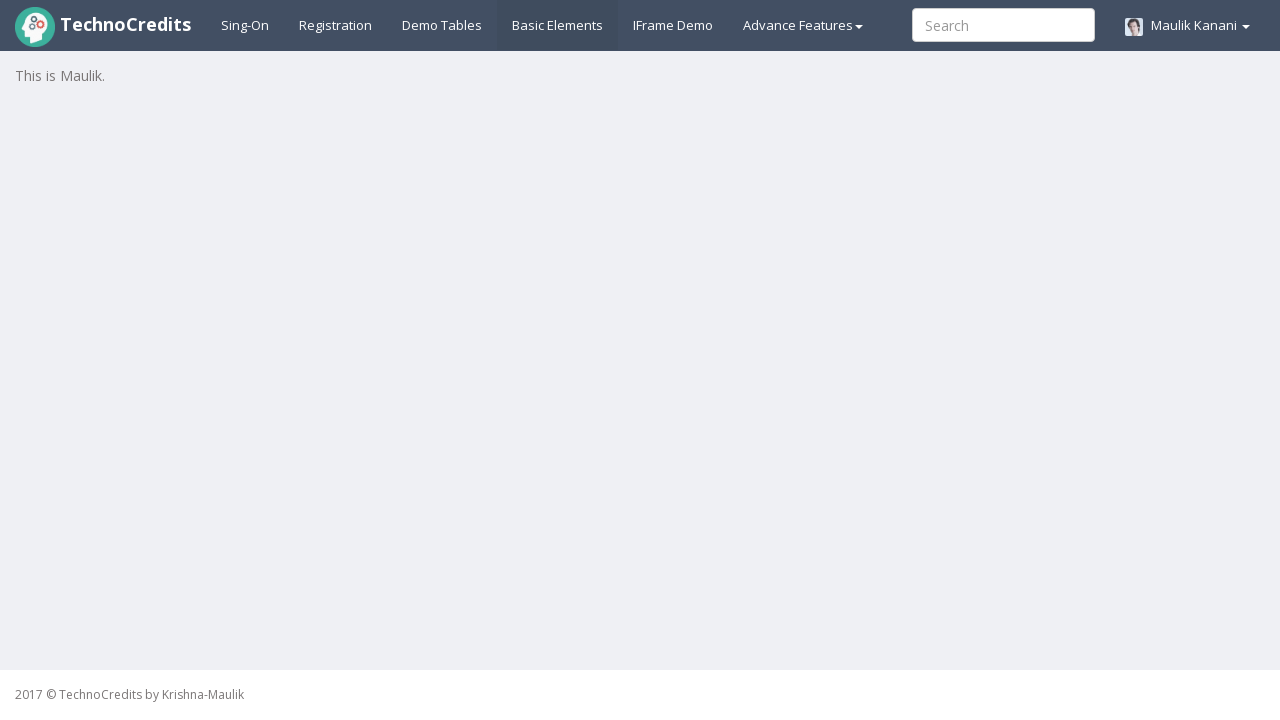

Waited for page to load
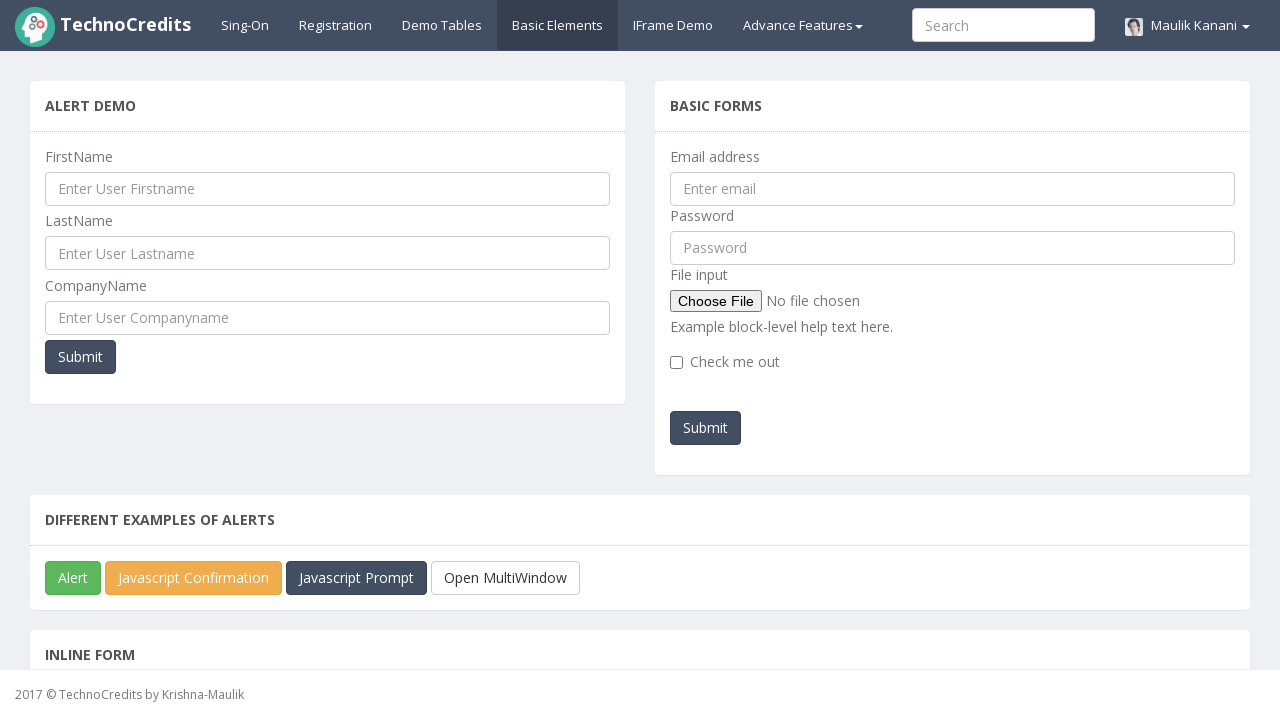

Located alerts section header
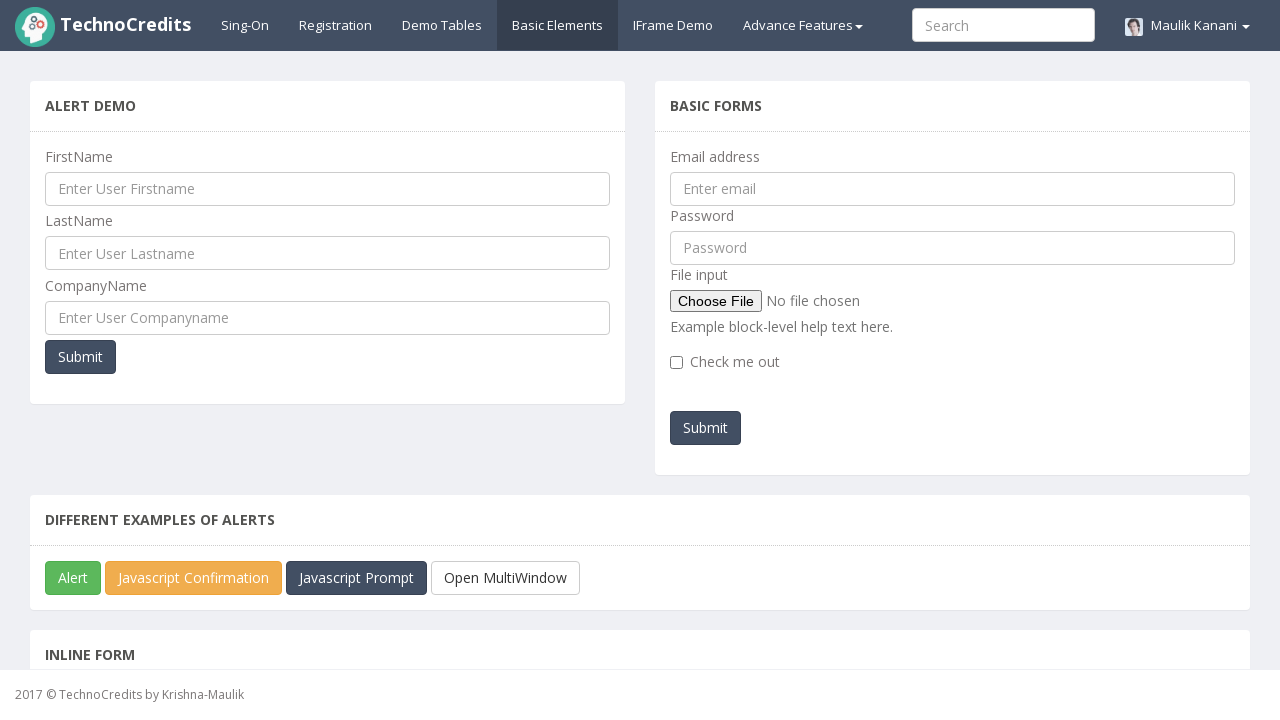

Scrolled to alerts section header
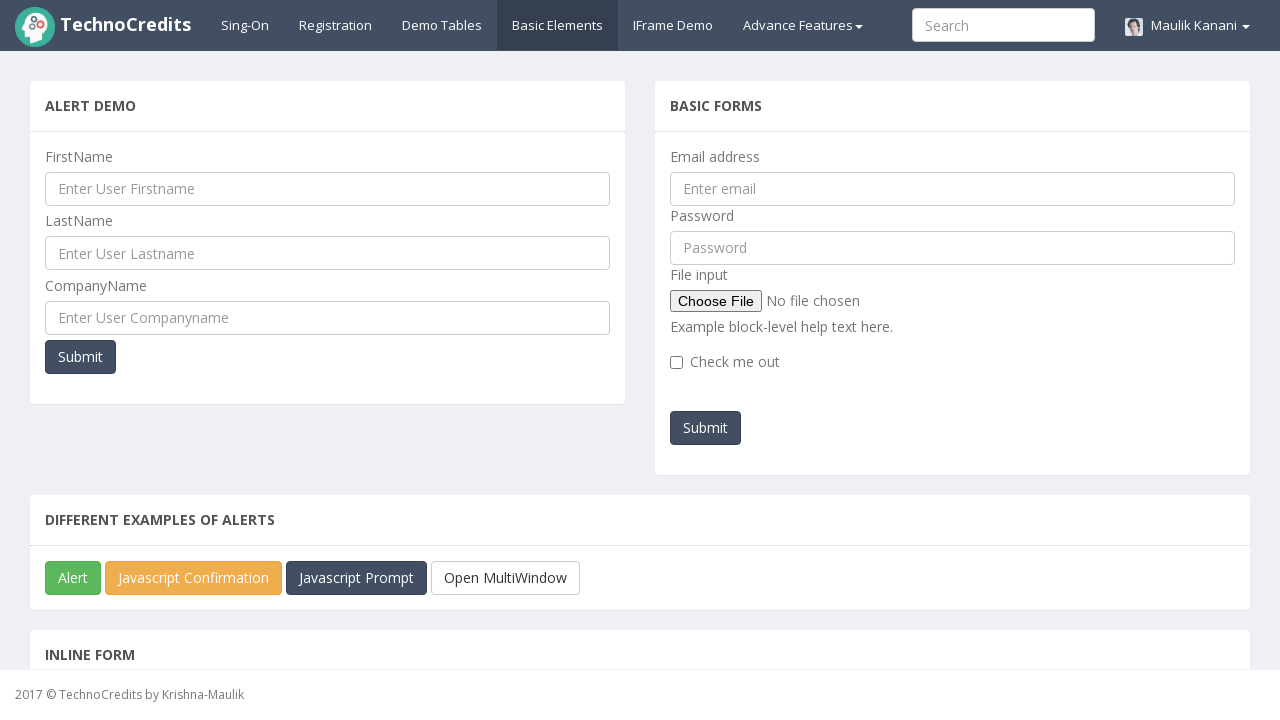

Set up dialog handler to accept alerts
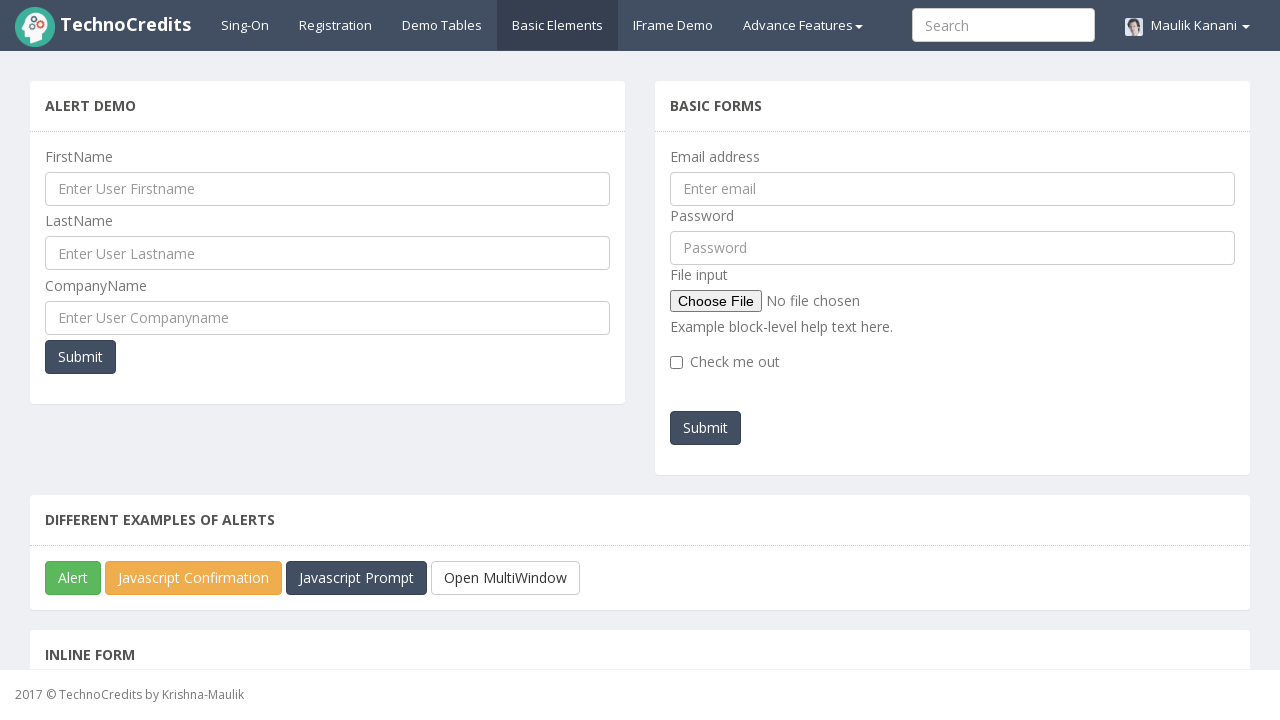

Clicked the Alert button at (73, 578) on xpath=//button[text()='Alert']
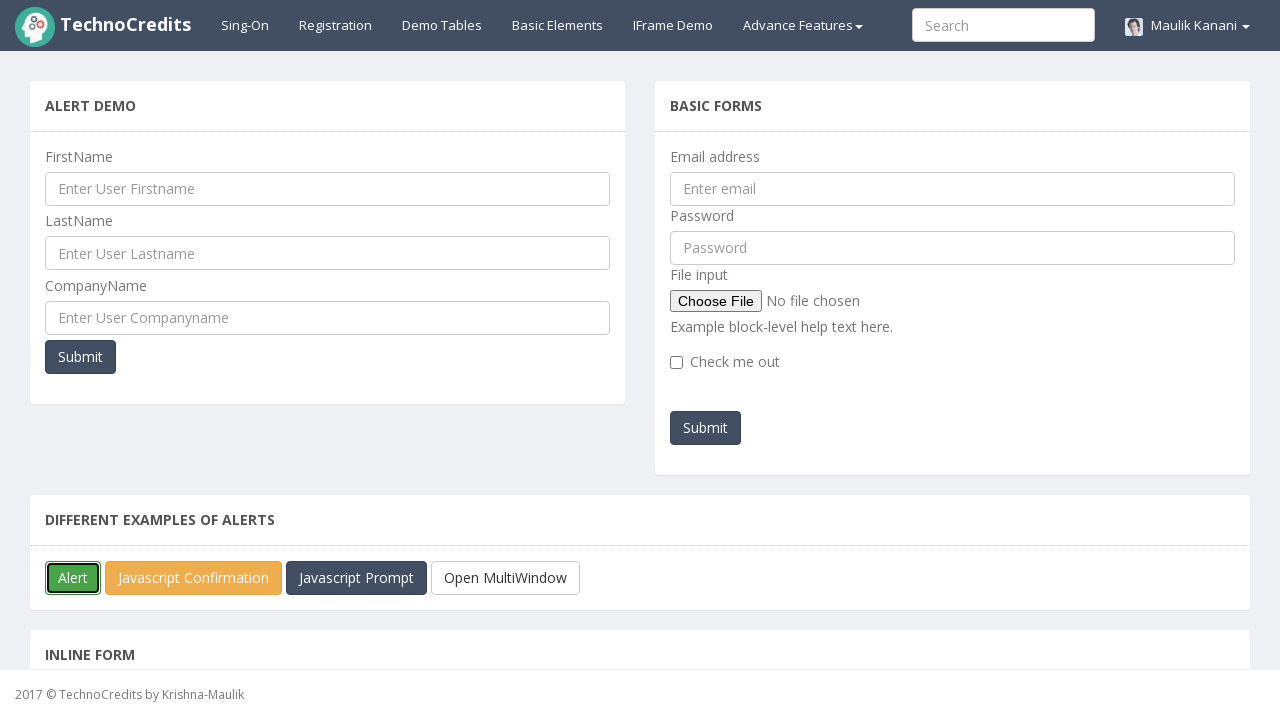

Waited for alert to be handled and accepted
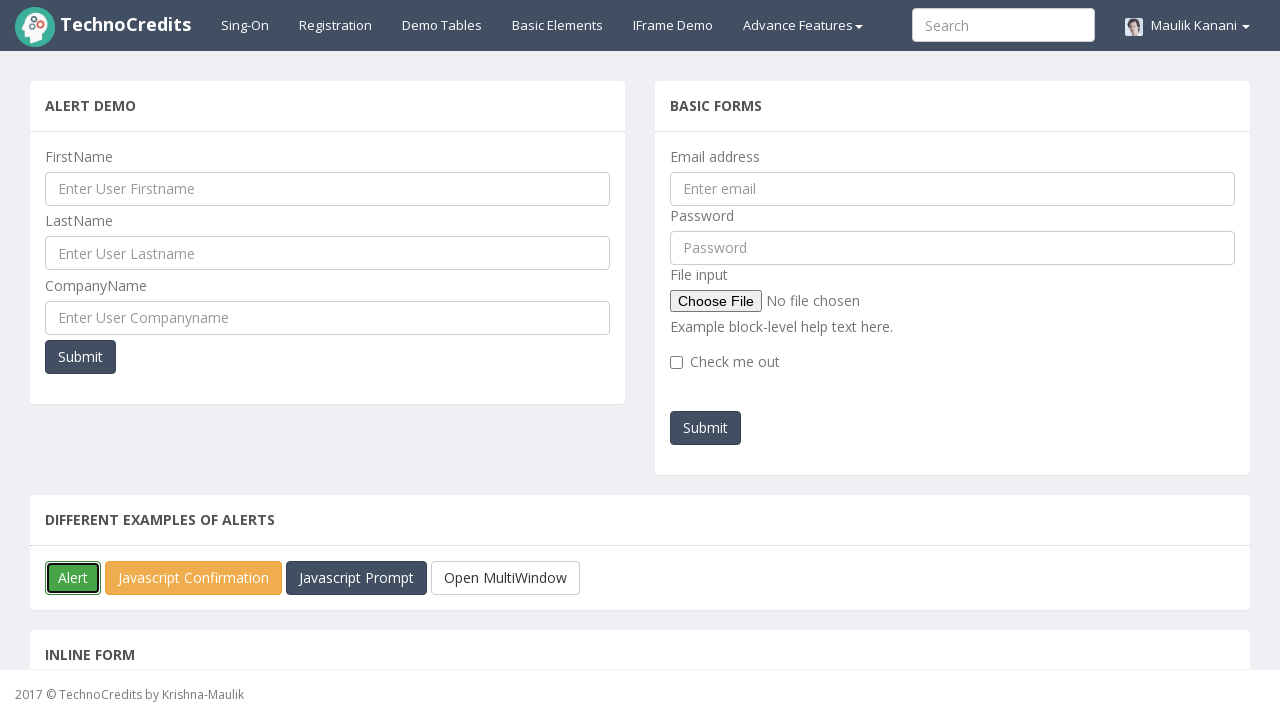

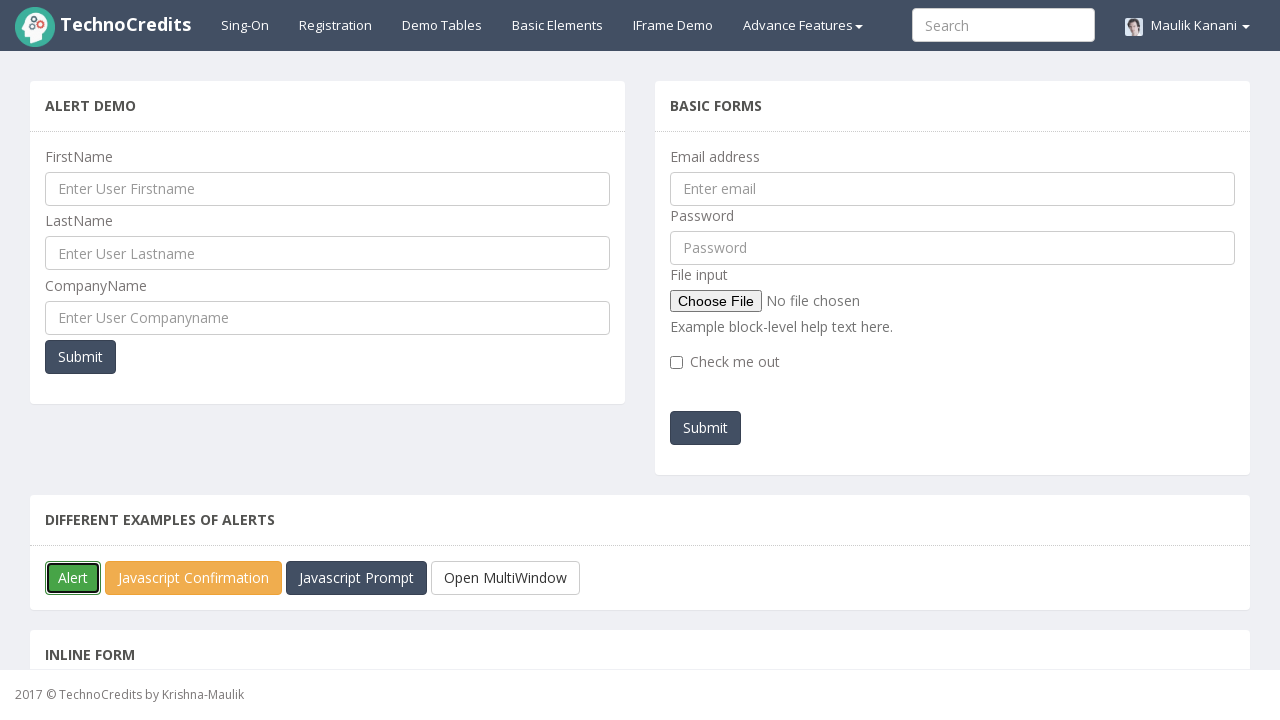